Tests filtering to display all items regardless of completion status

Starting URL: https://demo.playwright.dev/todomvc

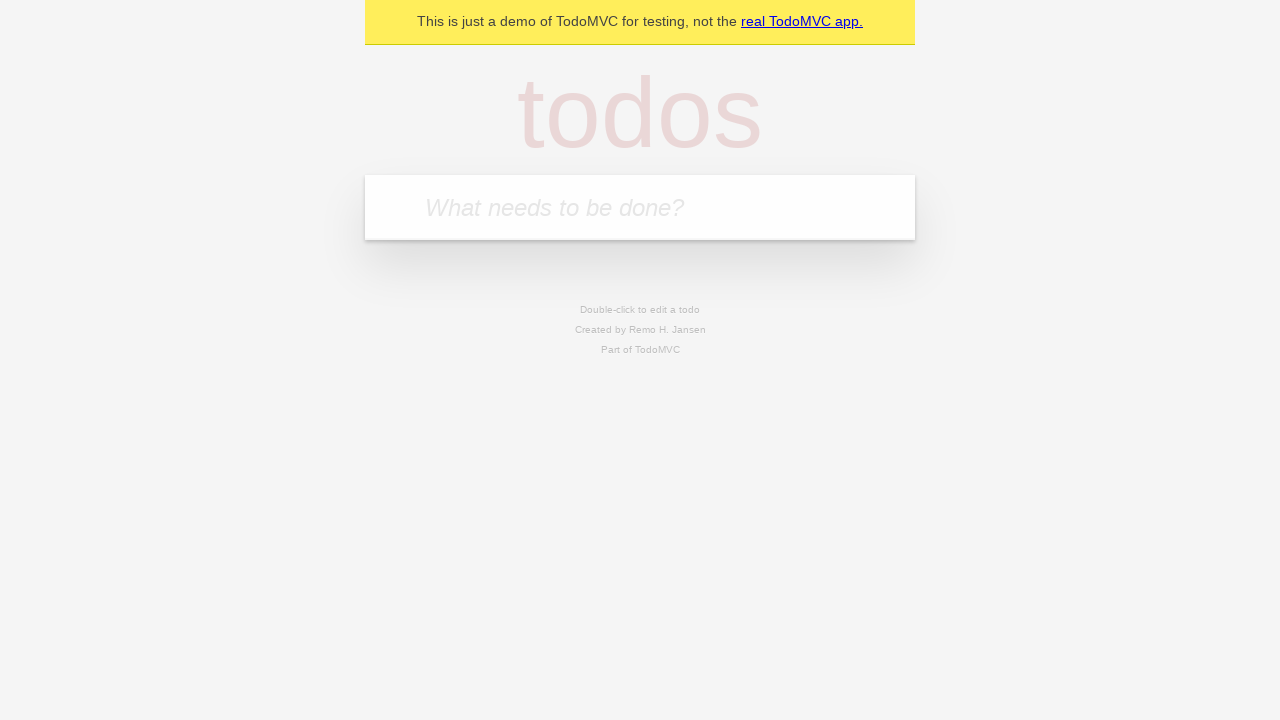

Filled todo input with 'buy some cheese' on internal:attr=[placeholder="What needs to be done?"i]
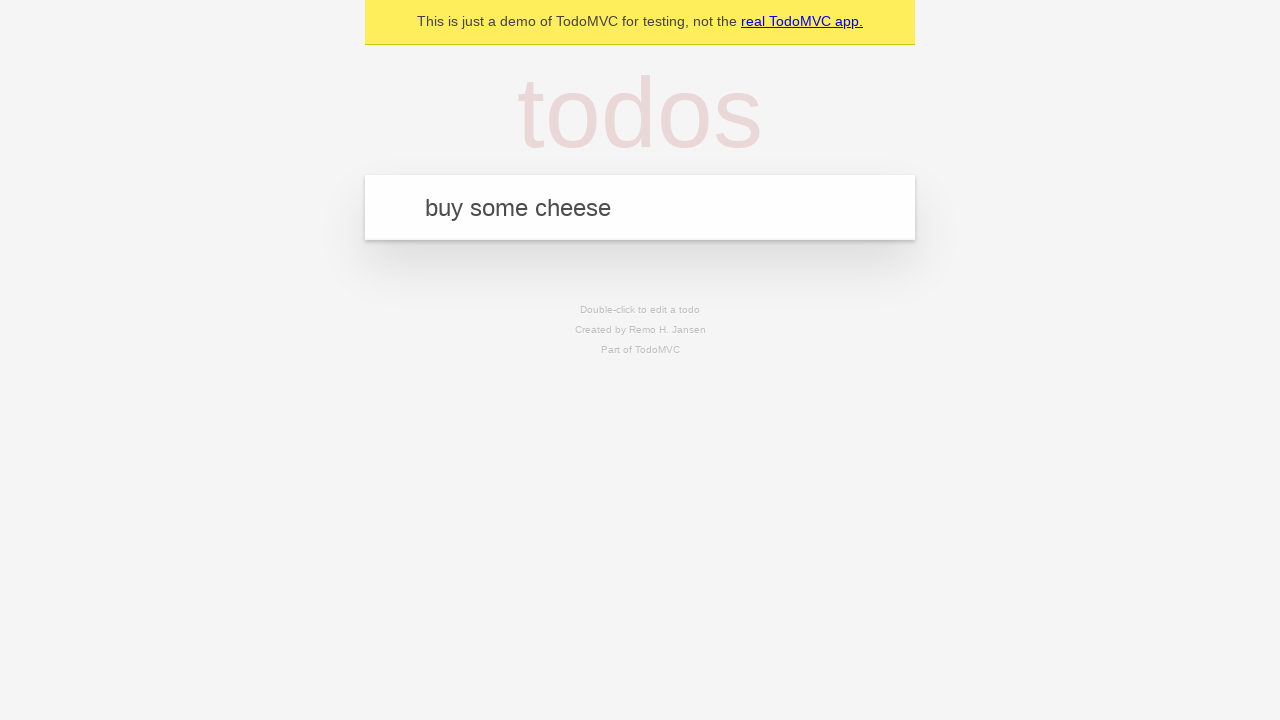

Pressed Enter to create first todo on internal:attr=[placeholder="What needs to be done?"i]
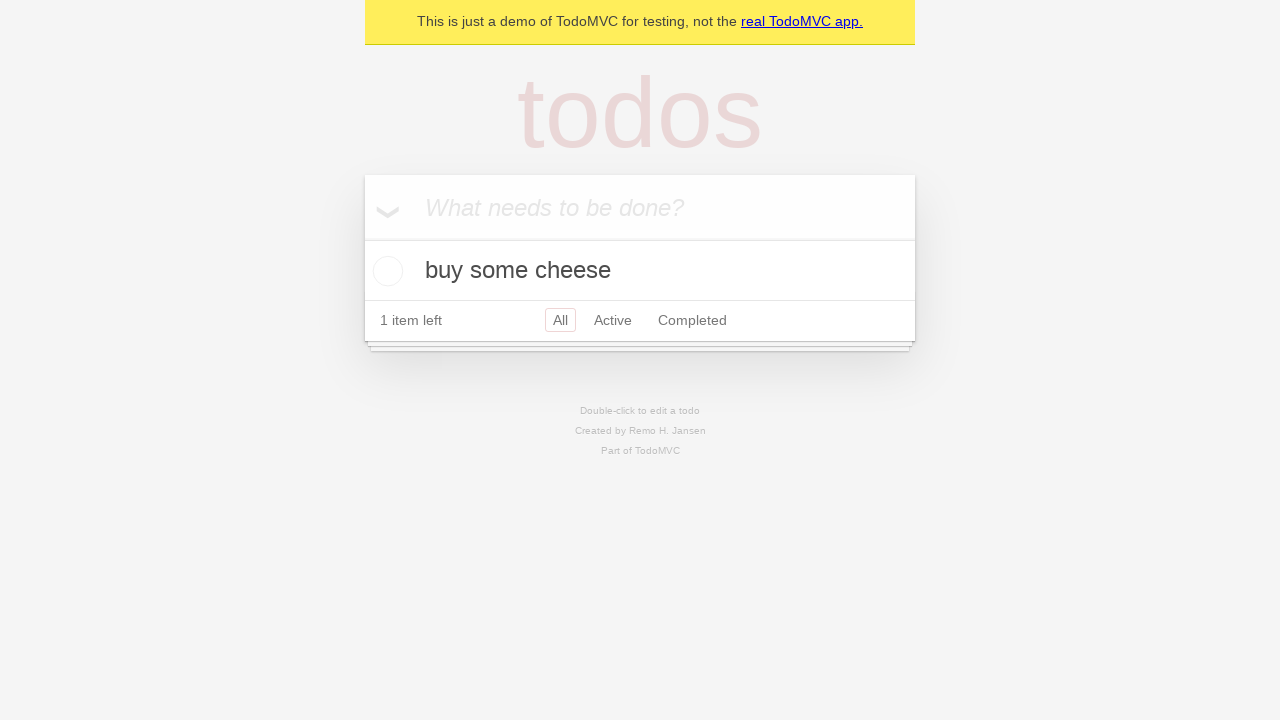

Filled todo input with 'feed the cat' on internal:attr=[placeholder="What needs to be done?"i]
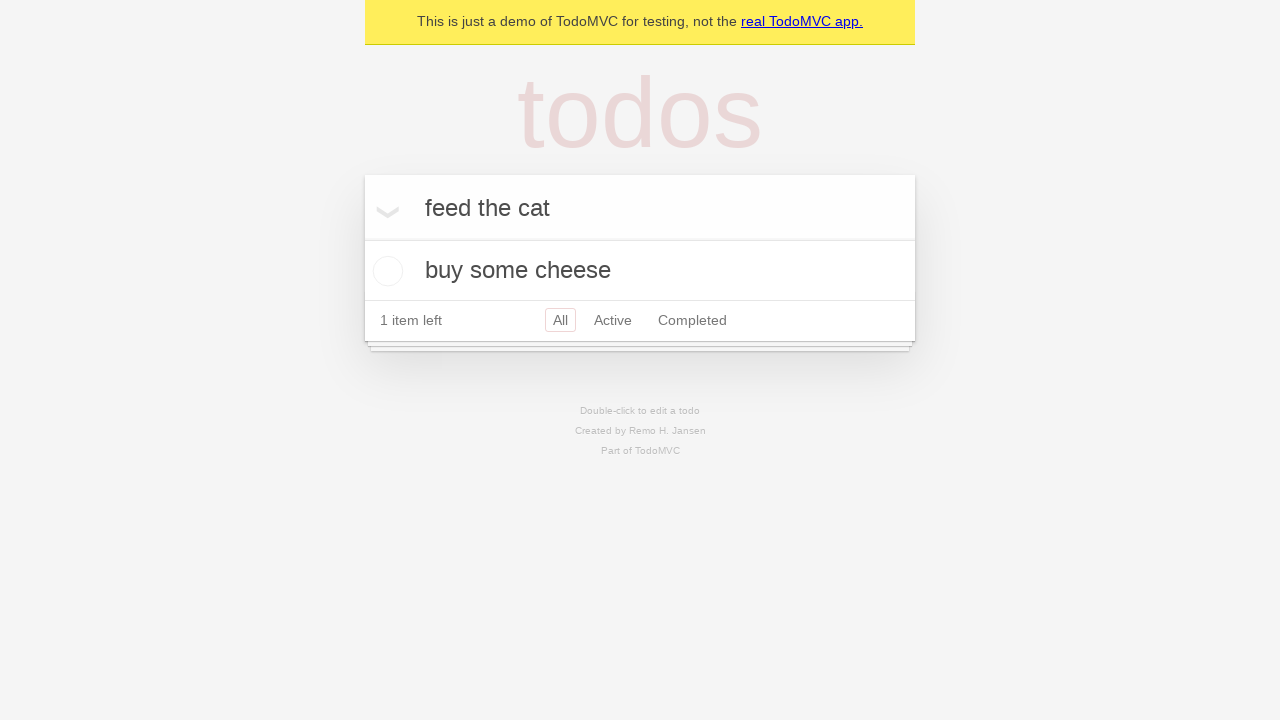

Pressed Enter to create second todo on internal:attr=[placeholder="What needs to be done?"i]
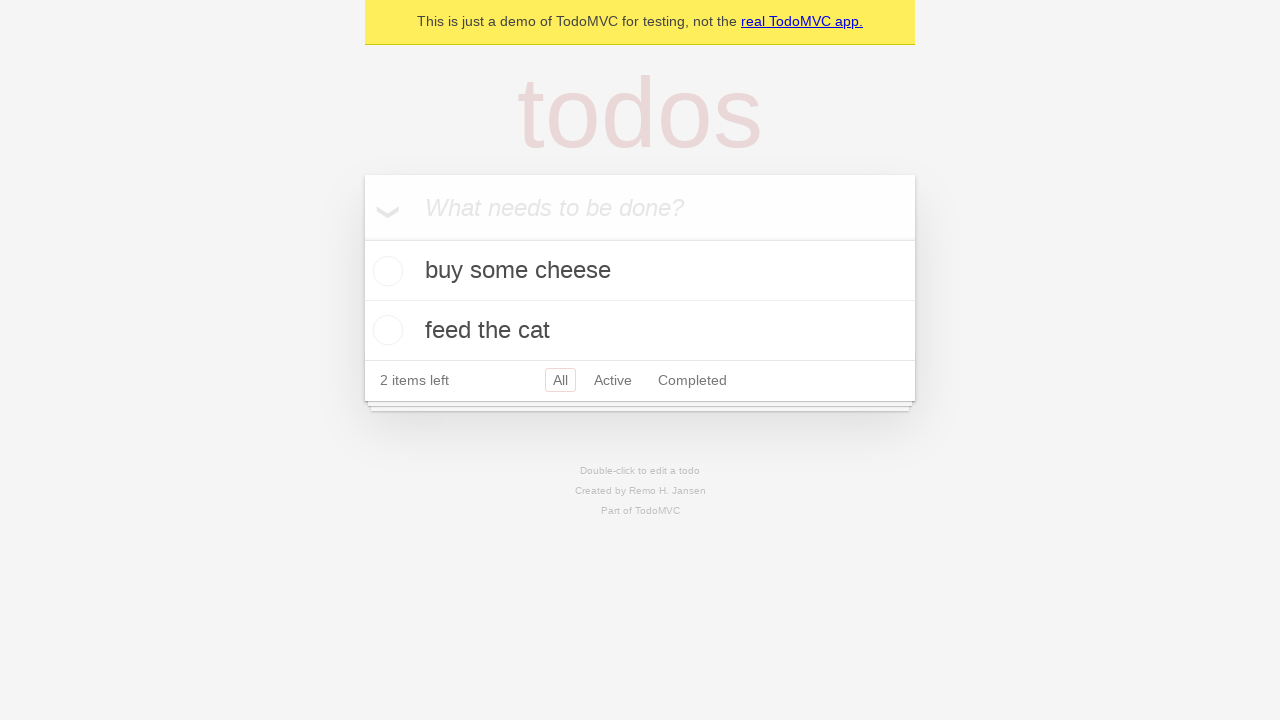

Filled todo input with 'book a doctors appointment' on internal:attr=[placeholder="What needs to be done?"i]
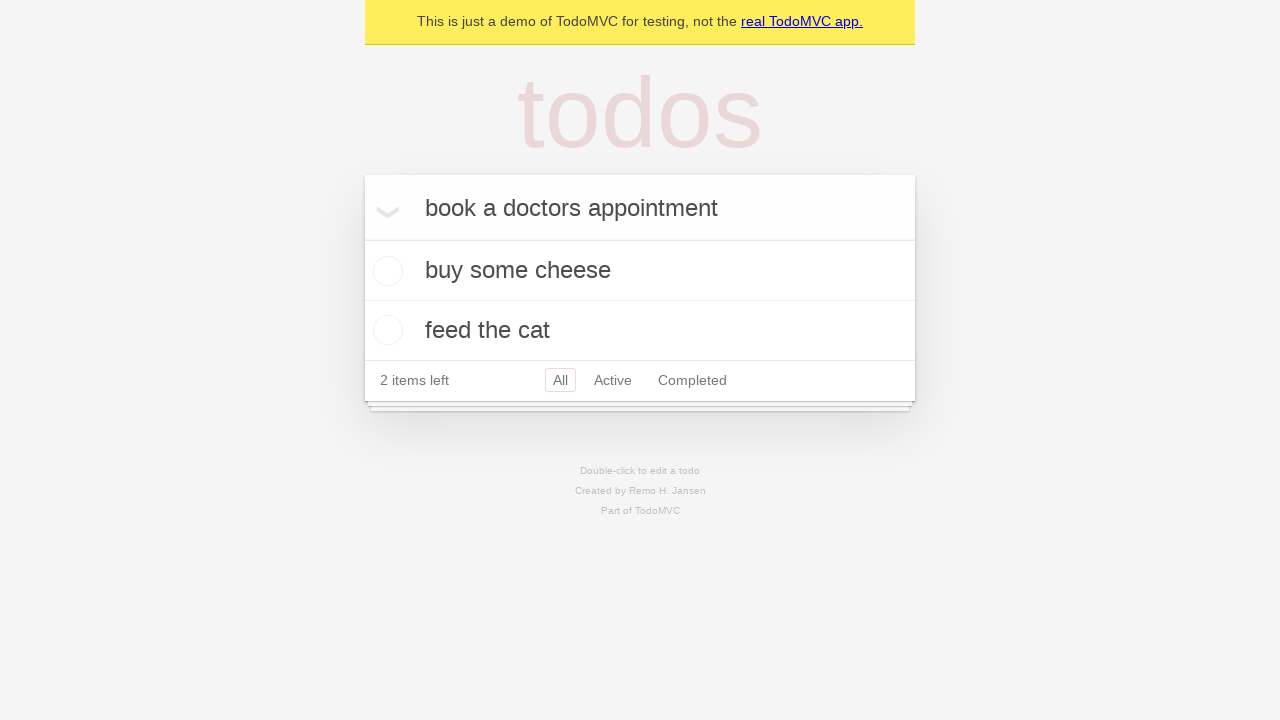

Pressed Enter to create third todo on internal:attr=[placeholder="What needs to be done?"i]
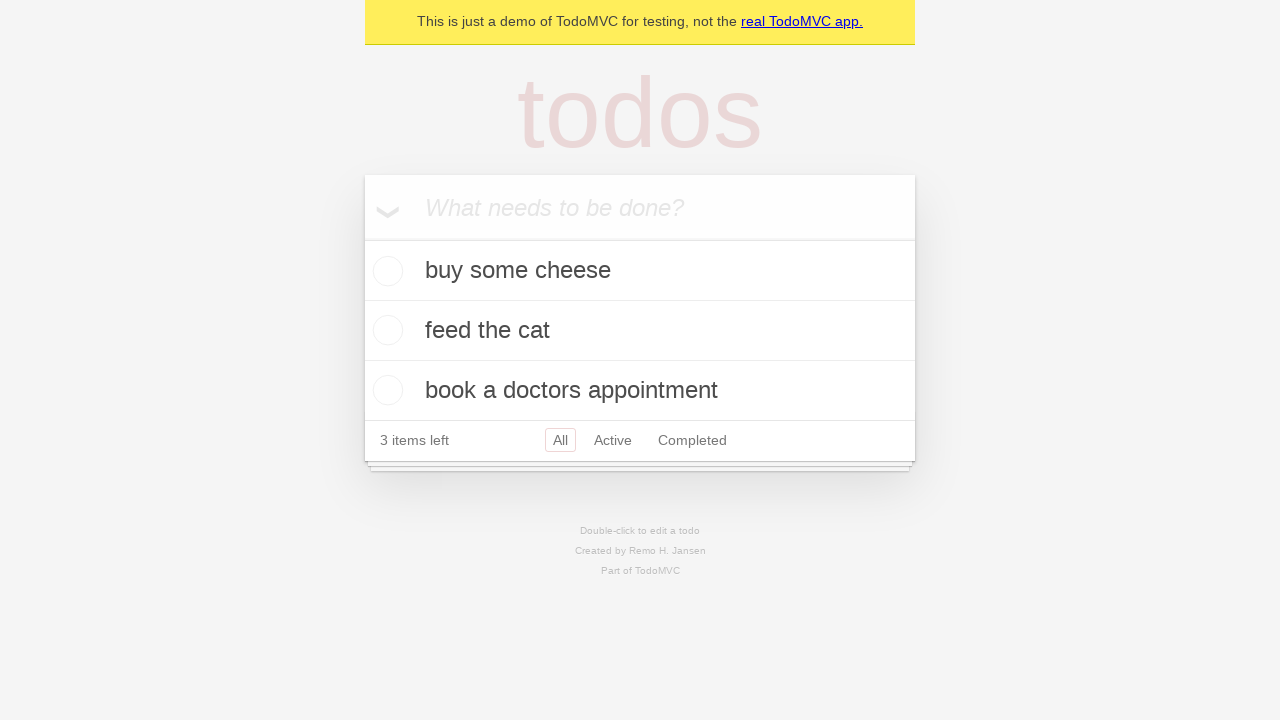

Checked the second todo item at (385, 330) on internal:testid=[data-testid="todo-item"s] >> nth=1 >> internal:role=checkbox
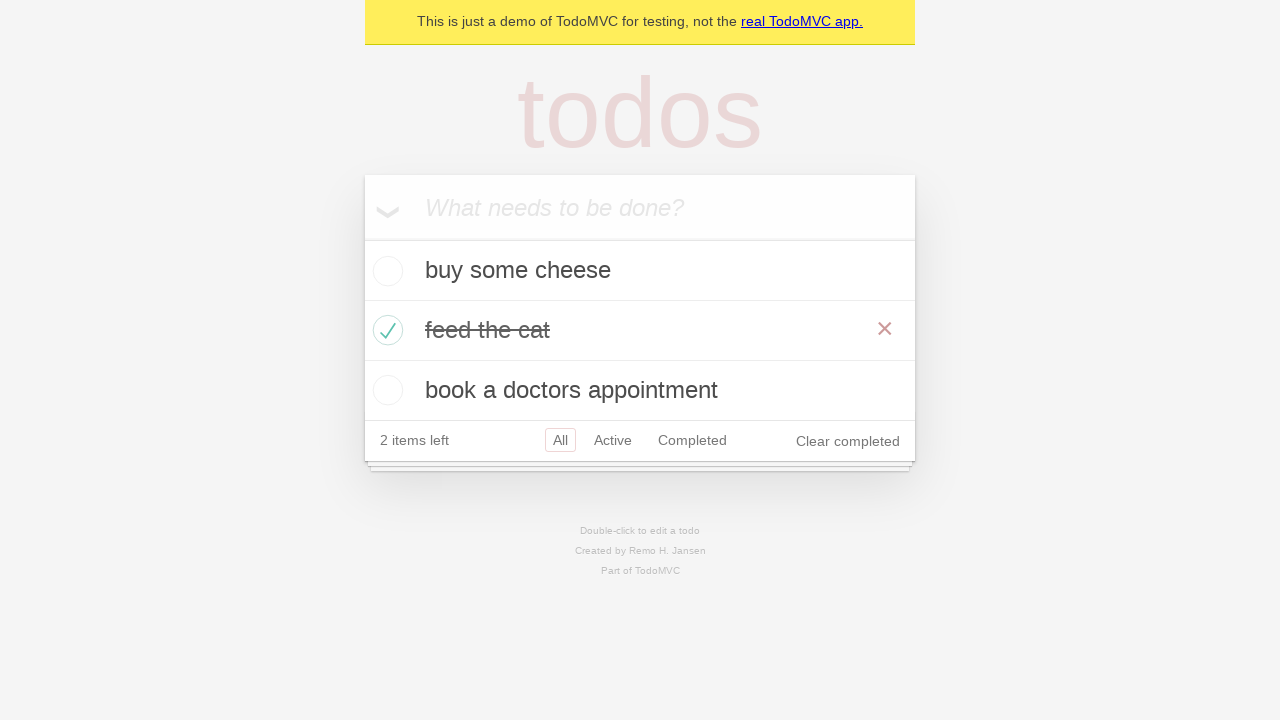

Clicked 'Active' filter to display only active items at (613, 440) on internal:role=link[name="Active"i]
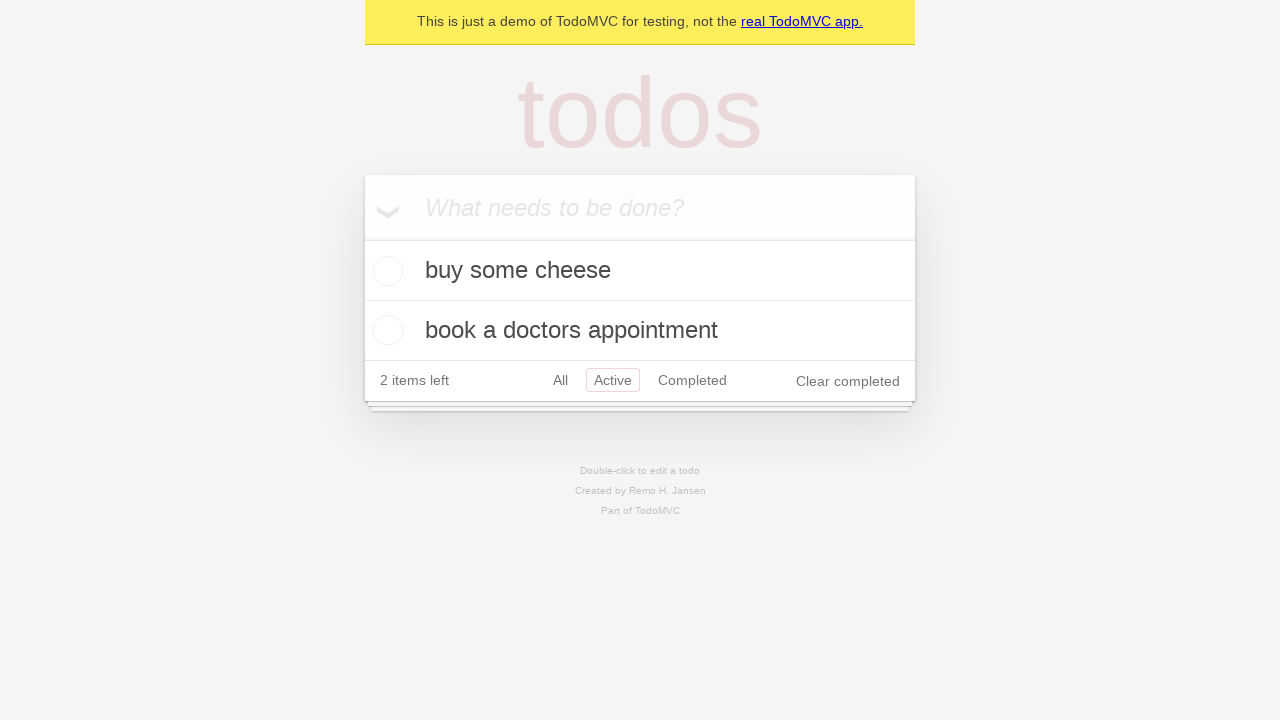

Clicked 'Completed' filter to display only completed items at (692, 380) on internal:role=link[name="Completed"i]
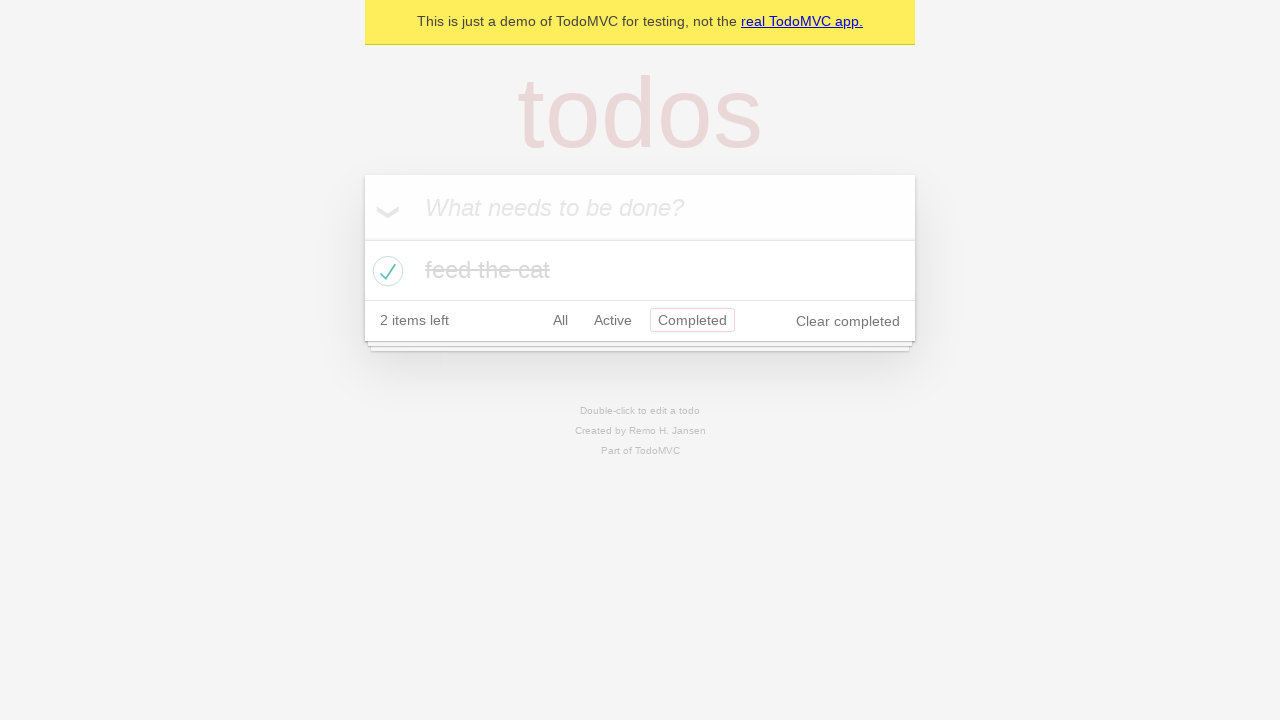

Clicked 'All' filter to display all items regardless of completion status at (560, 320) on internal:role=link[name="All"i]
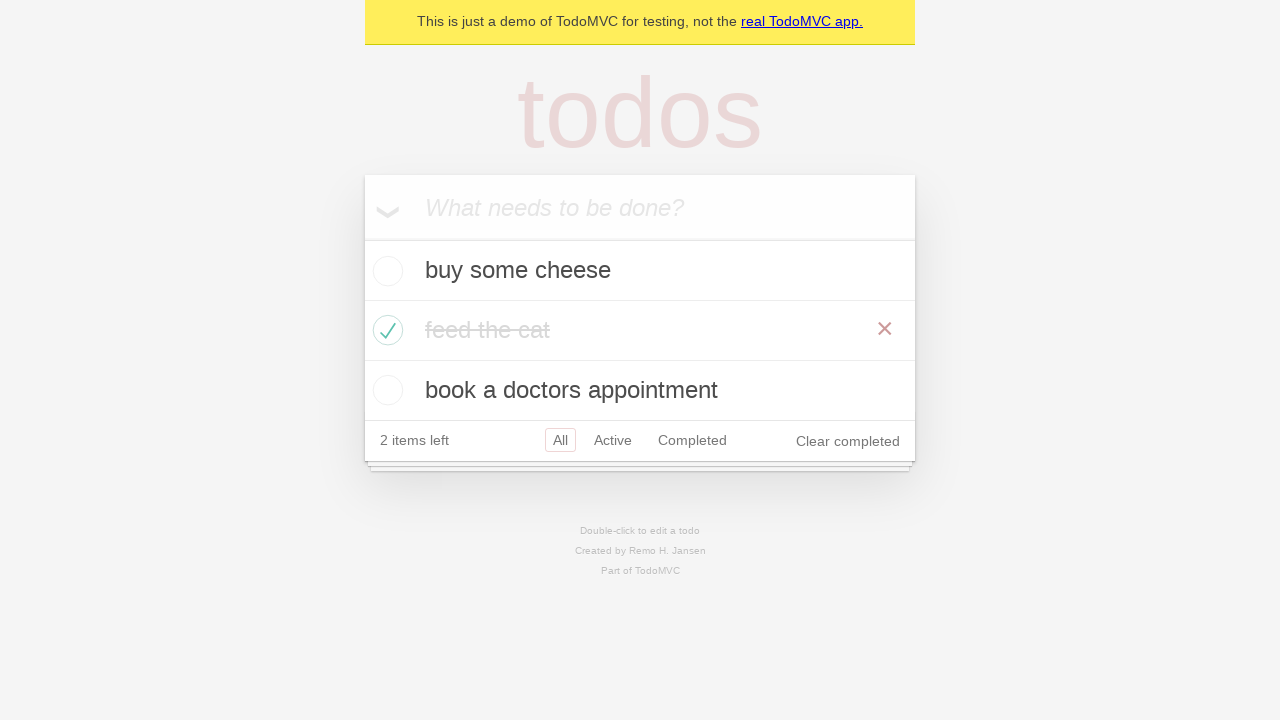

Verified all 3 todo items are displayed
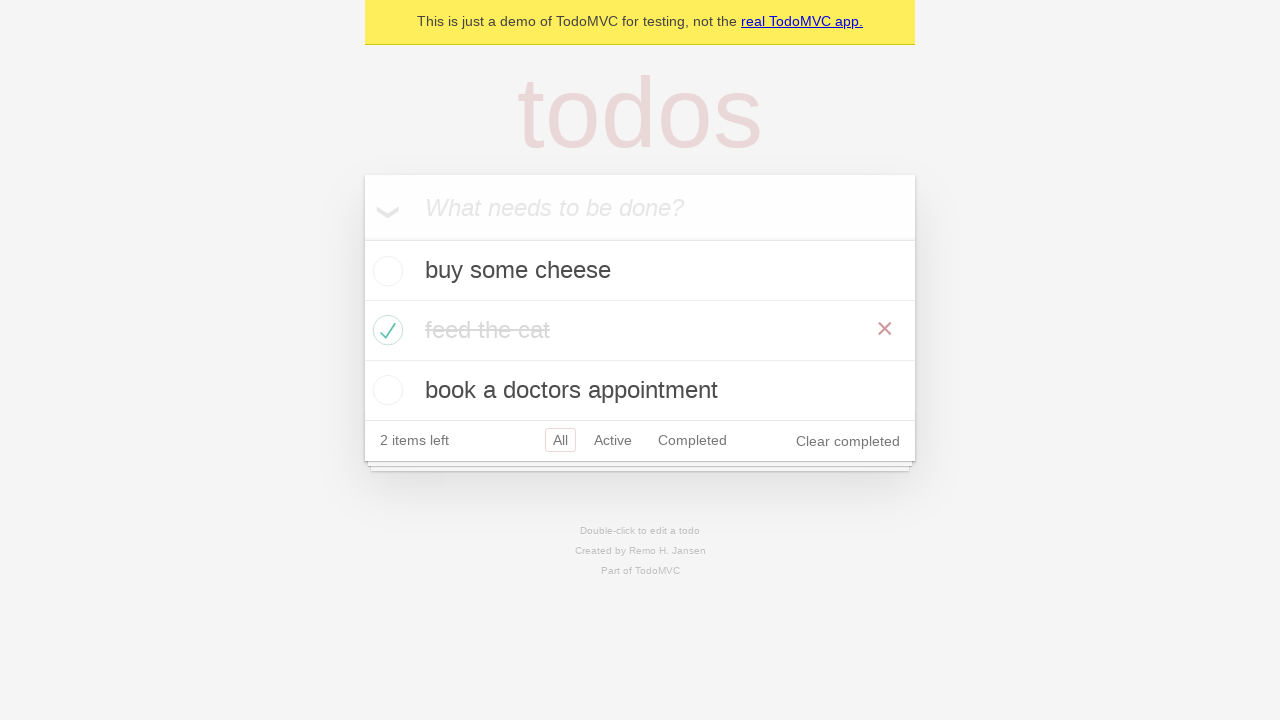

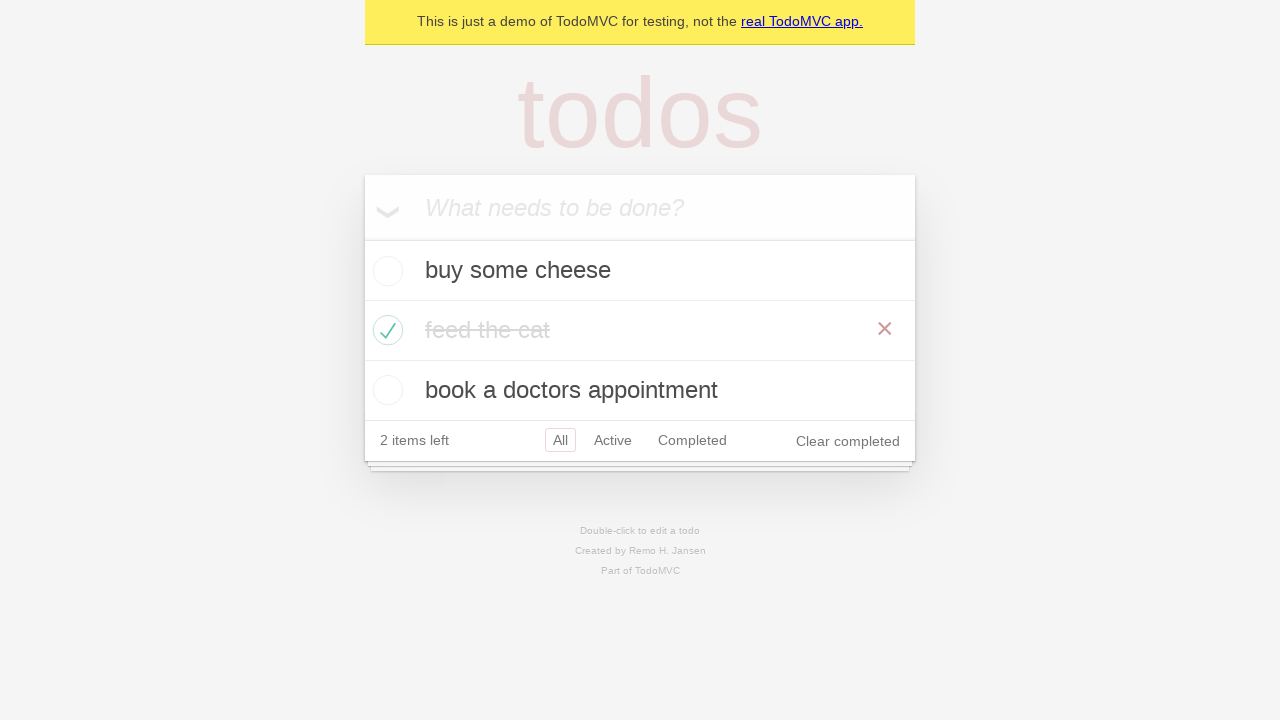